Navigates to JPL Space page and clicks the full image button to view the featured Mars image

Starting URL: https://data-class-jpl-space.s3.amazonaws.com/JPL_Space/index.html

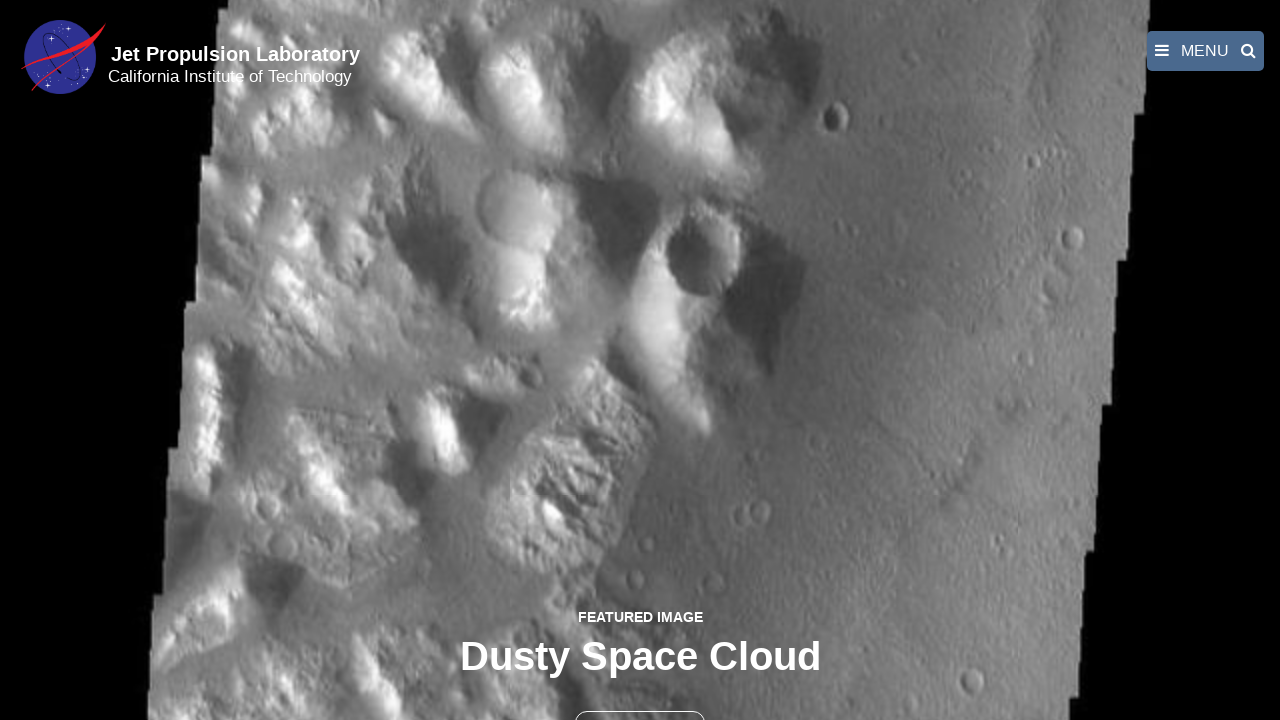

Navigated to JPL Space page
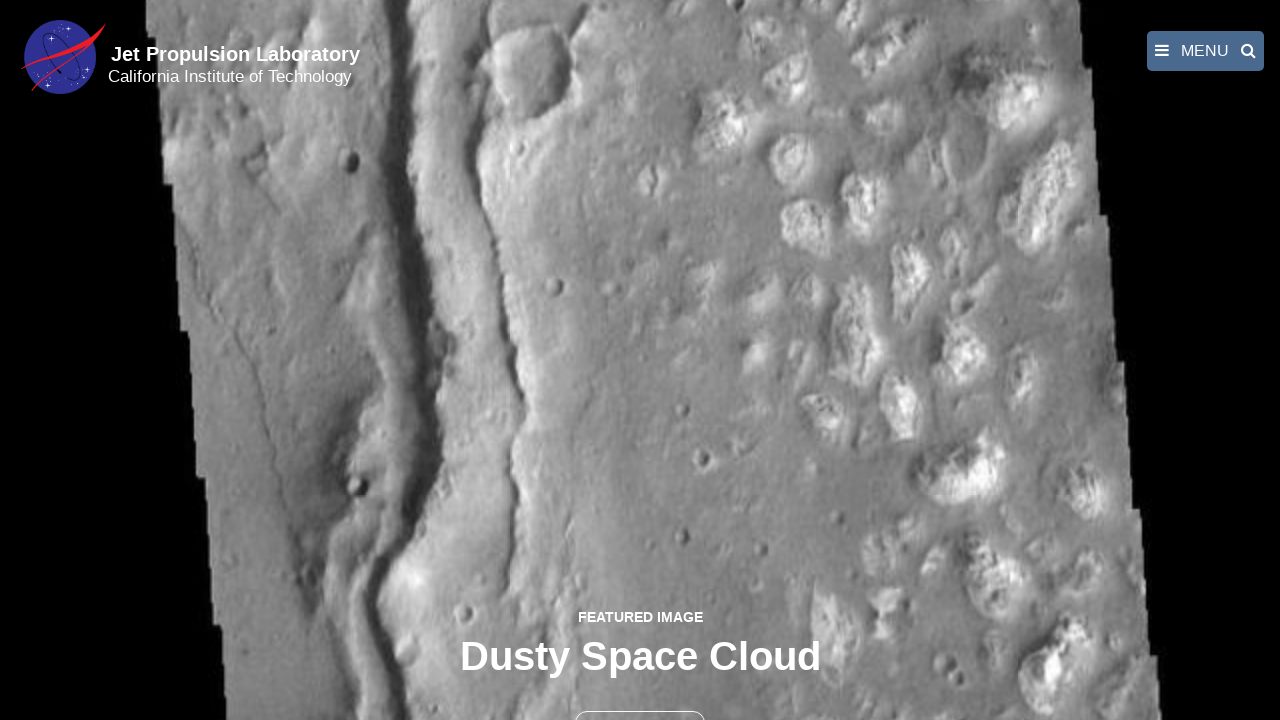

Clicked the full image button to view featured Mars image at (640, 699) on button >> nth=1
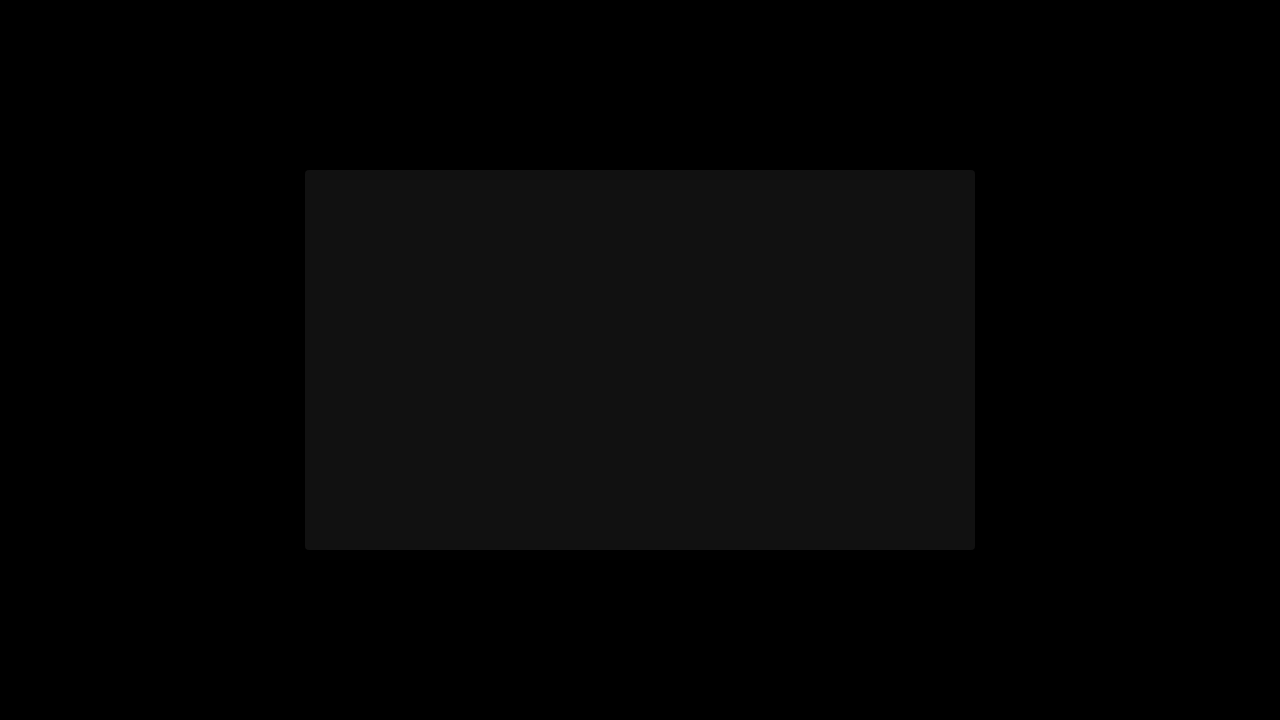

Full-resolution featured image loaded
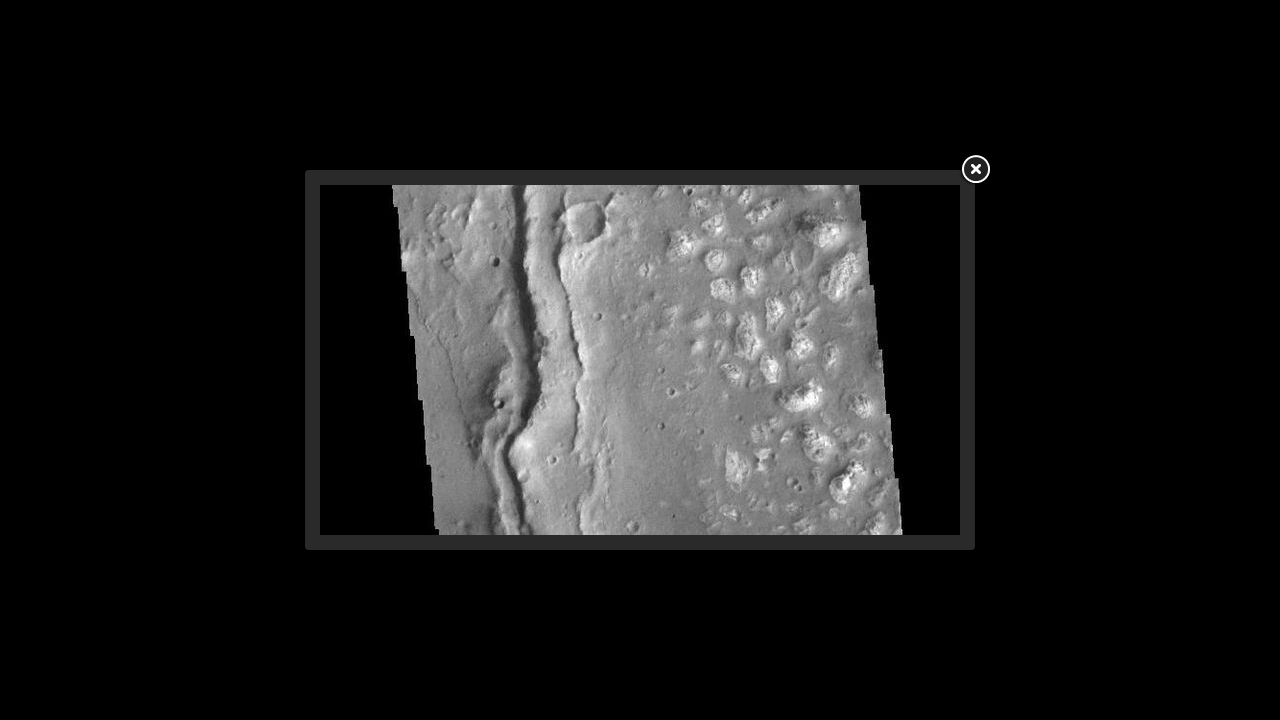

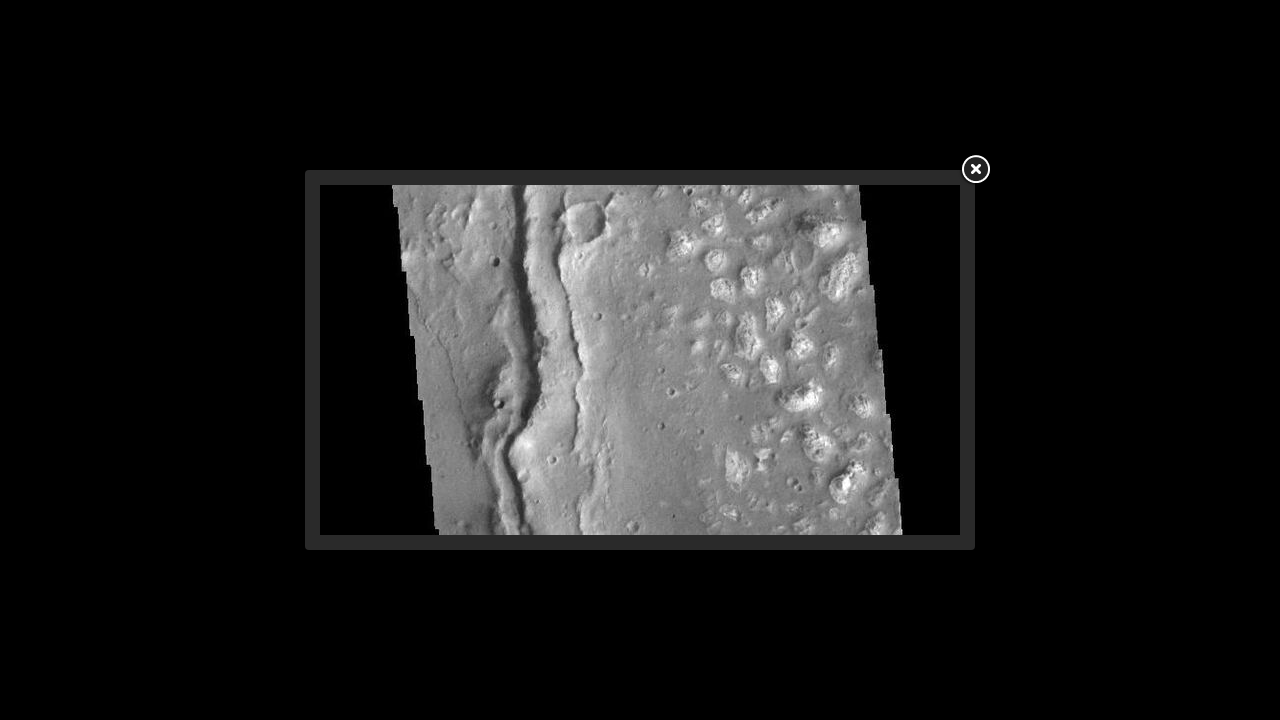